Tests the environment selector dropdown by hovering over Node.js button, then selecting Python from the dropdown menu and verifying navigation to the Python documentation page

Starting URL: https://playwright.dev

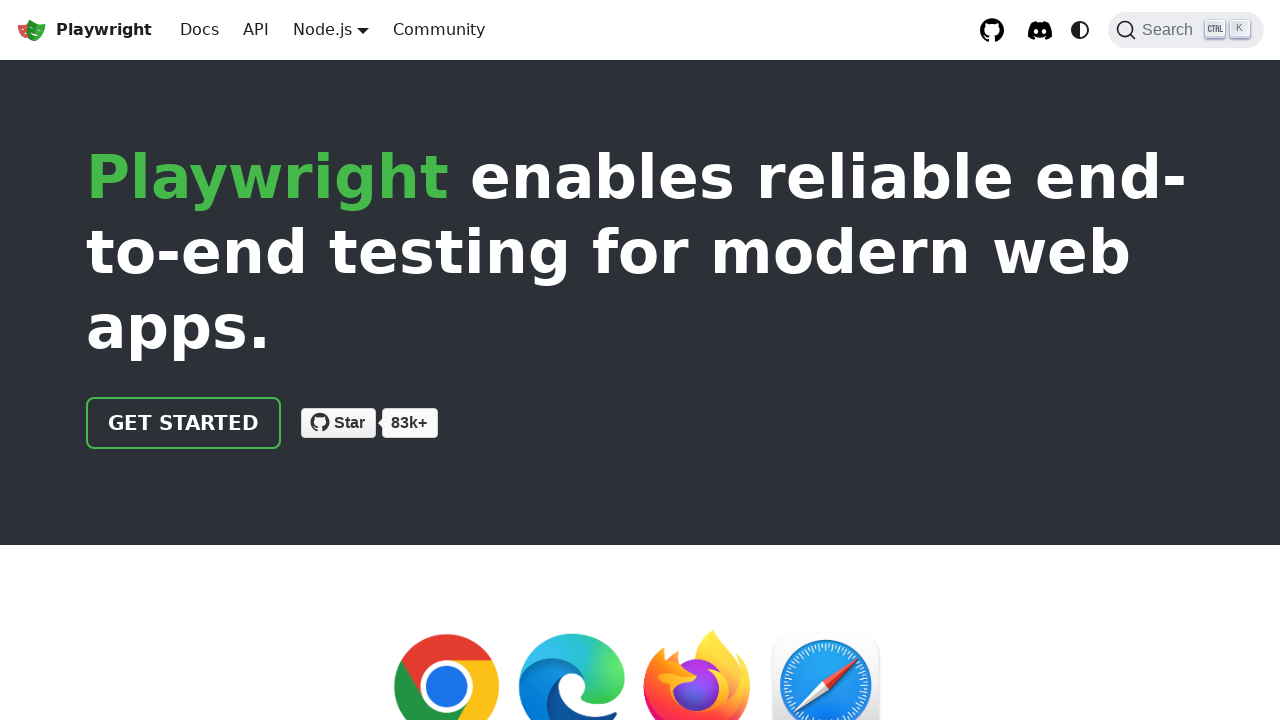

Hovered over Node.js environment selector button at (322, 29) on internal:role=button[name="Node.js"i]
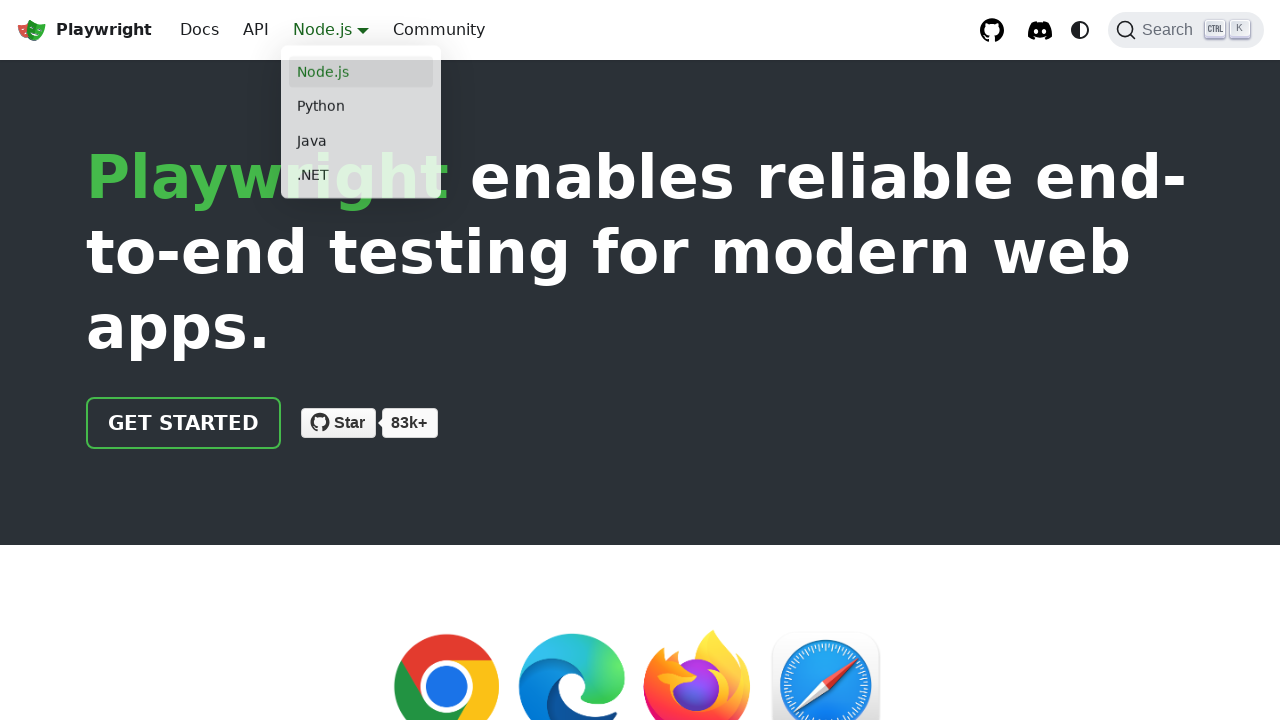

Environment dropdown menu became visible
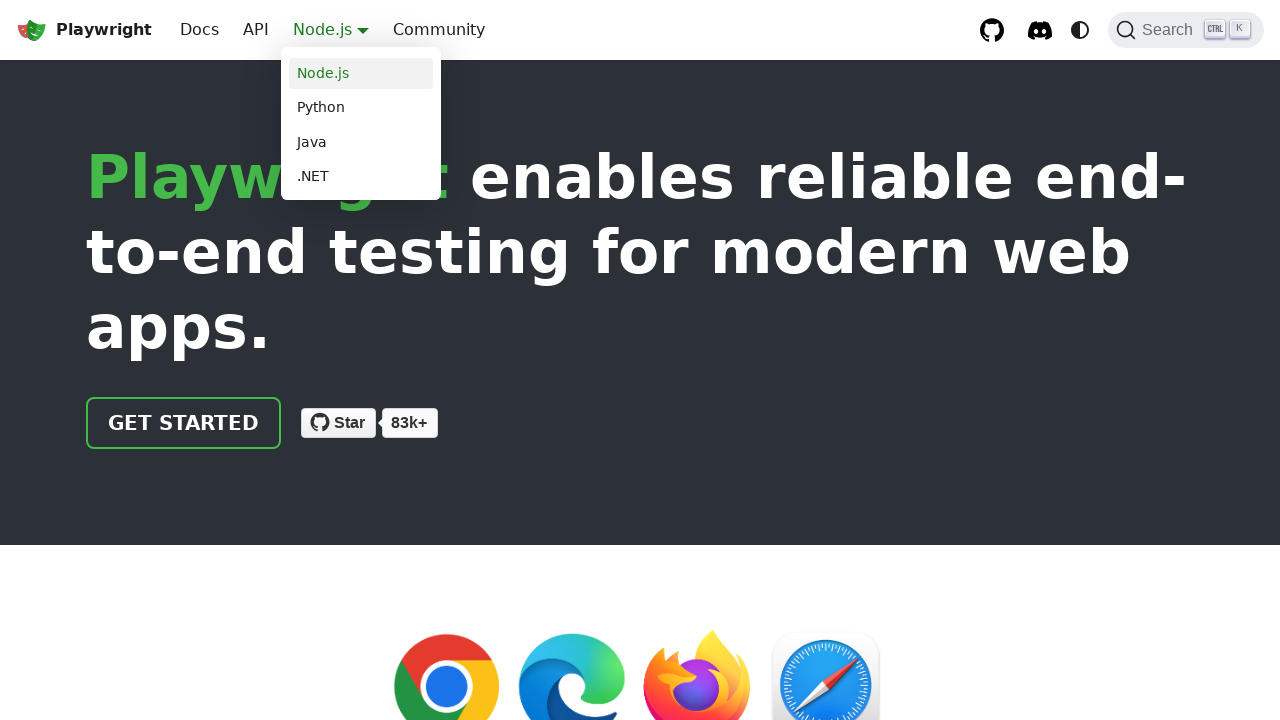

Clicked on Python option in the environment dropdown menu at (361, 108) on ul.dropdown__menu a >> internal:text="Python"i
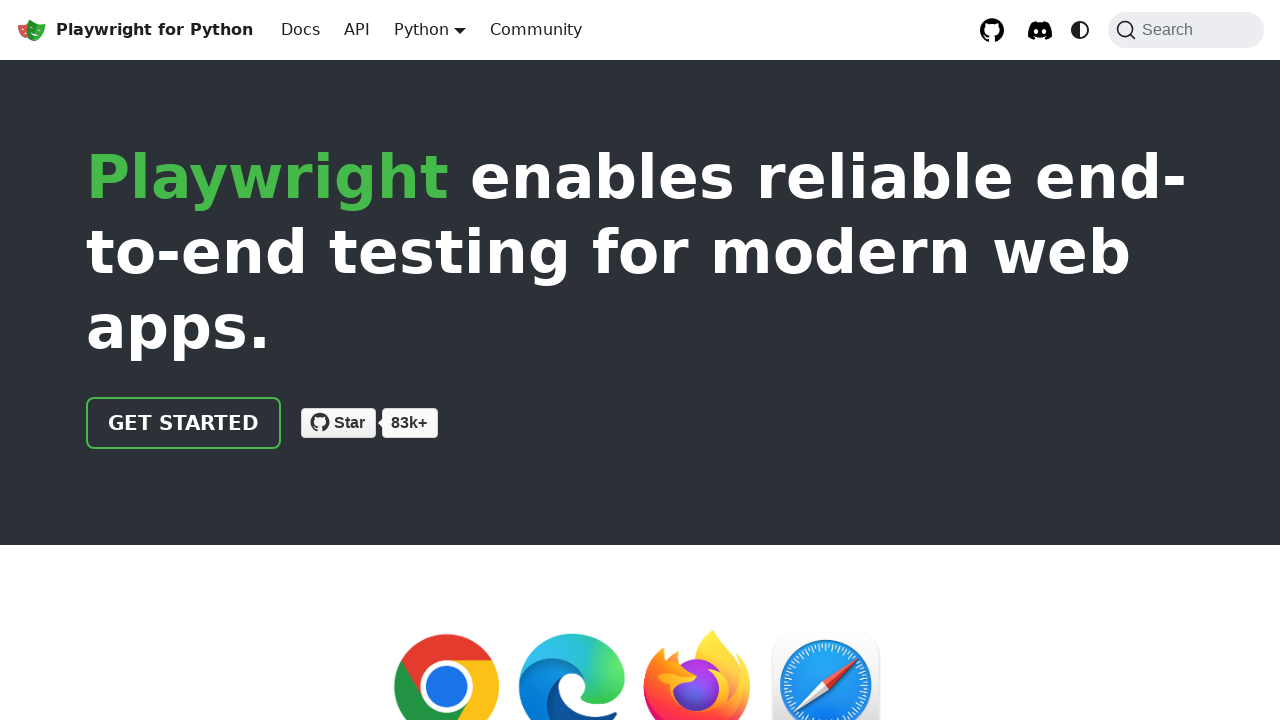

Successfully navigated to Python documentation page
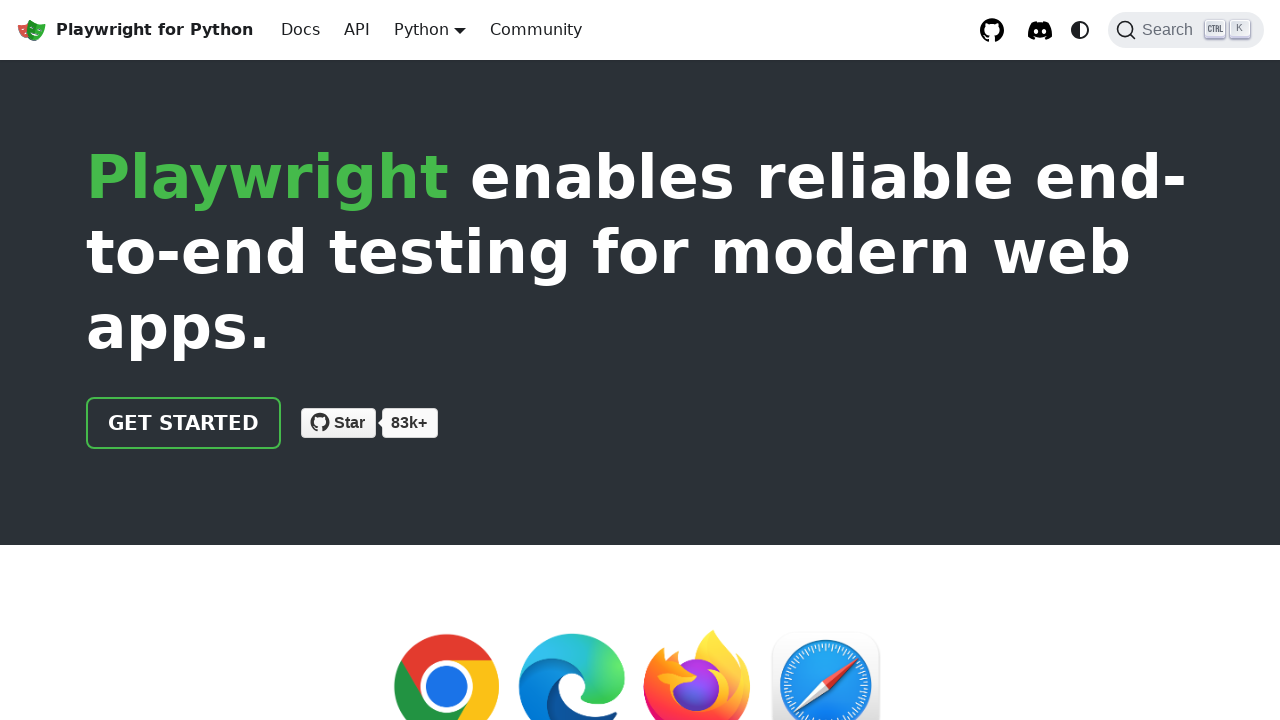

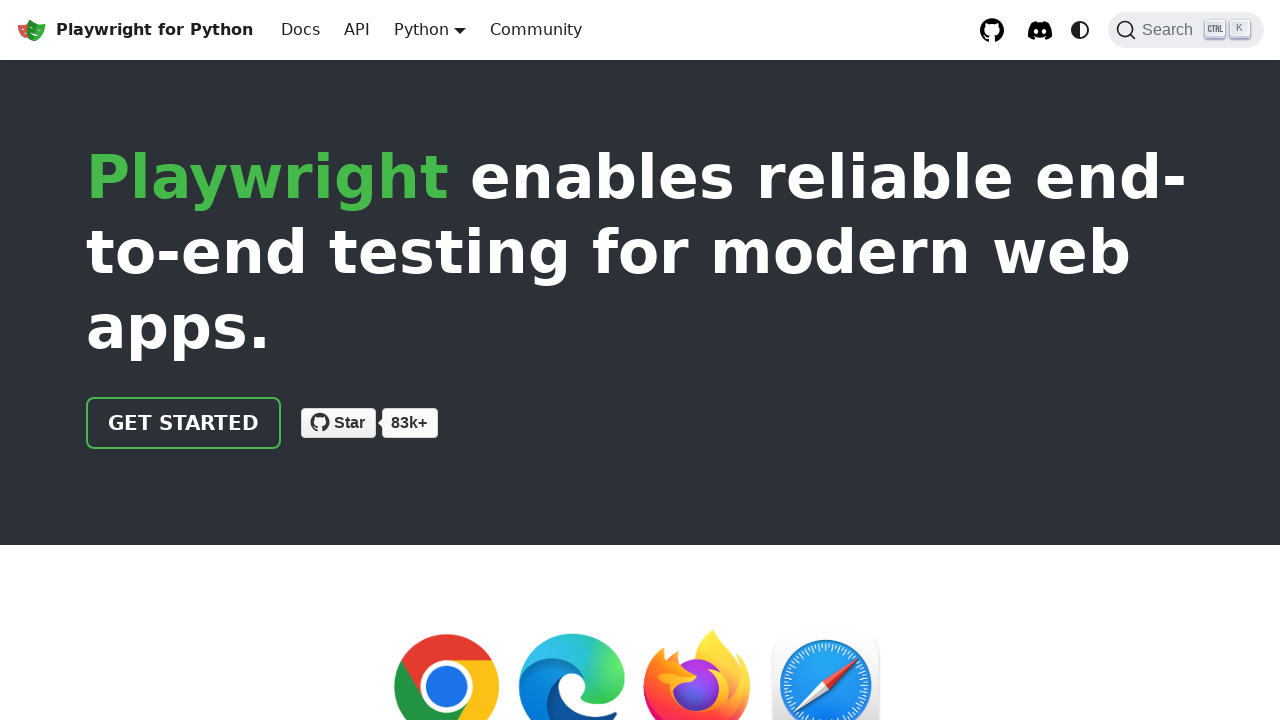